Tests dynamic button enabling by waiting for a button to become enabled after 5 seconds and verifying it is clickable

Starting URL: https://demoqa.com/dynamic-properties

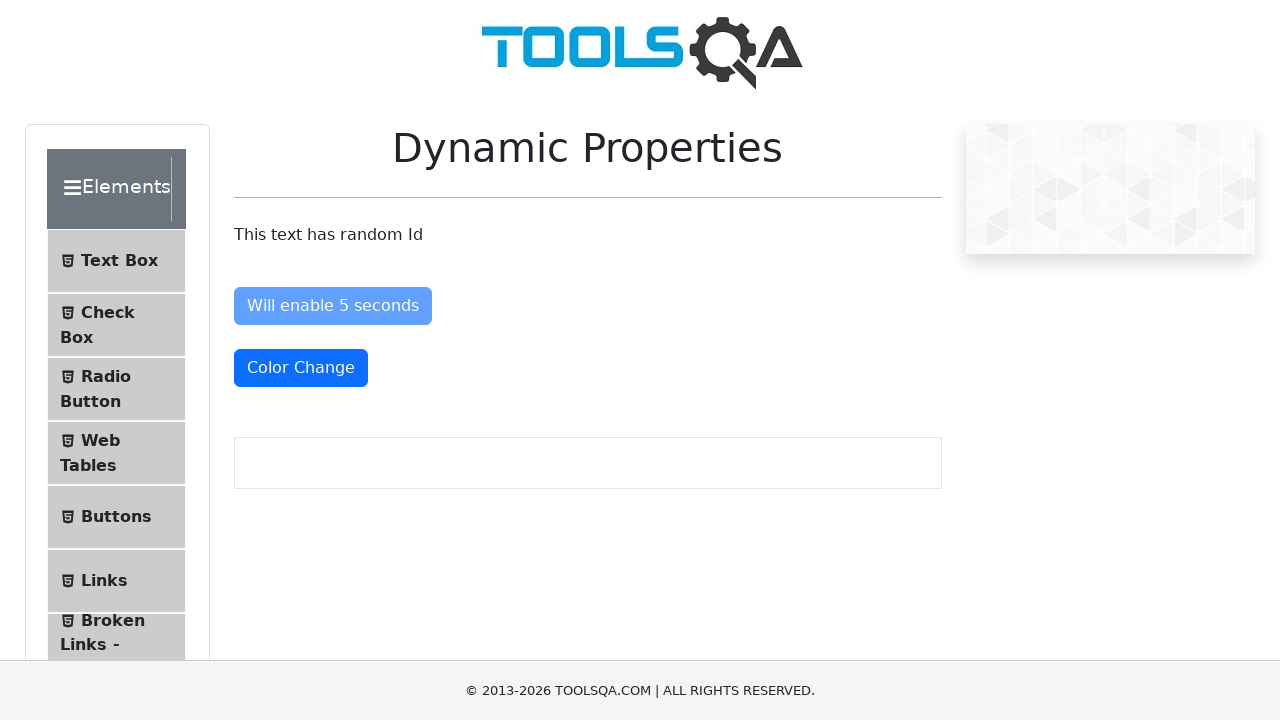

Waited for the dynamic button to become enabled (not disabled) within 10 seconds
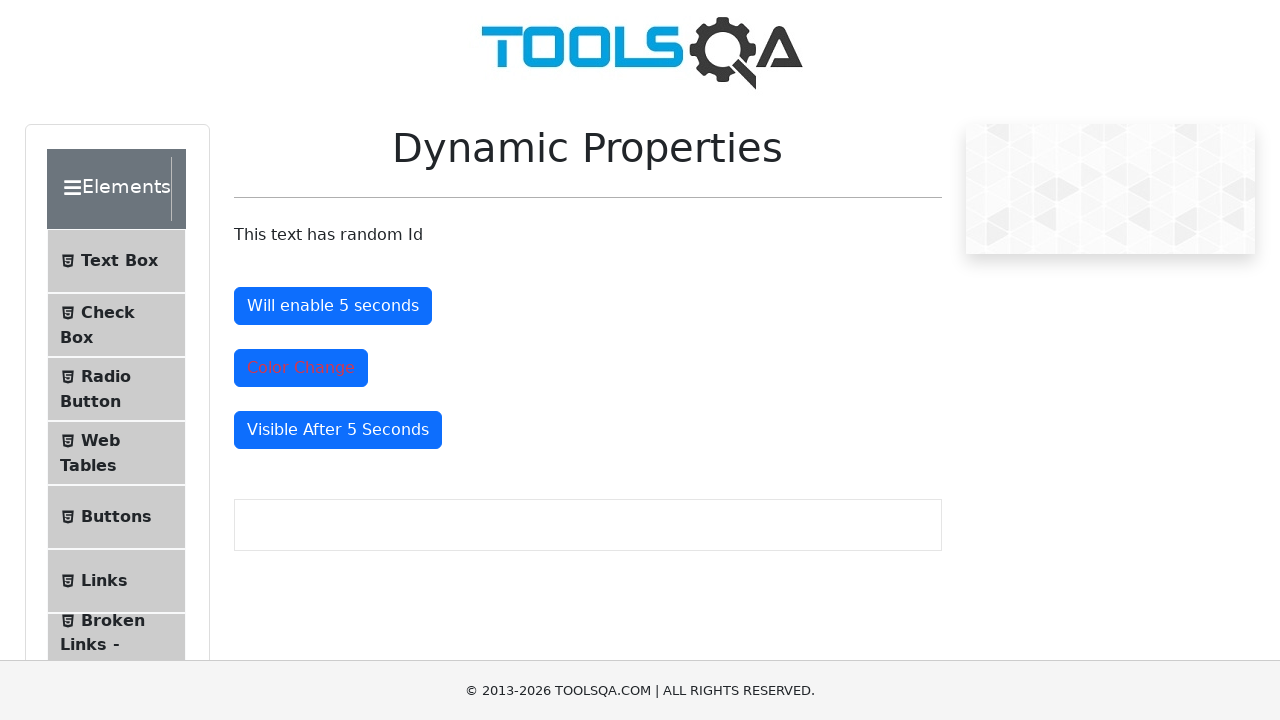

Located the dynamic button element
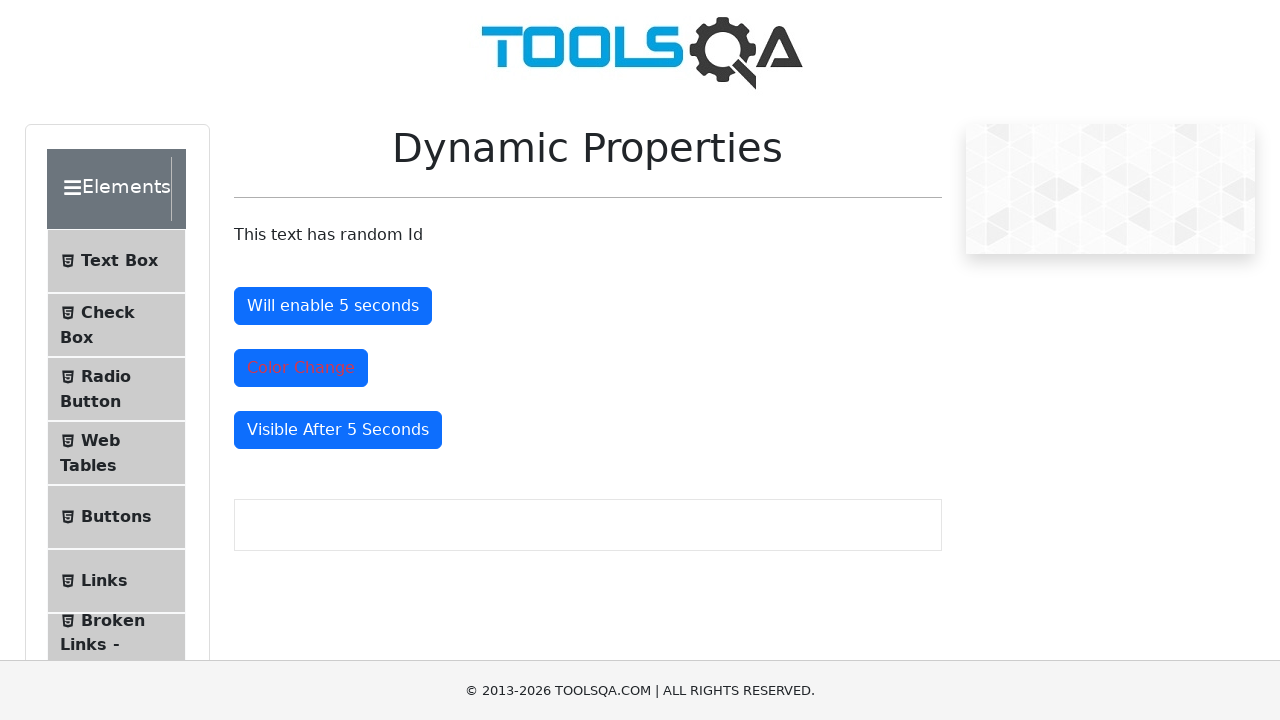

Verified that the button is enabled and clickable
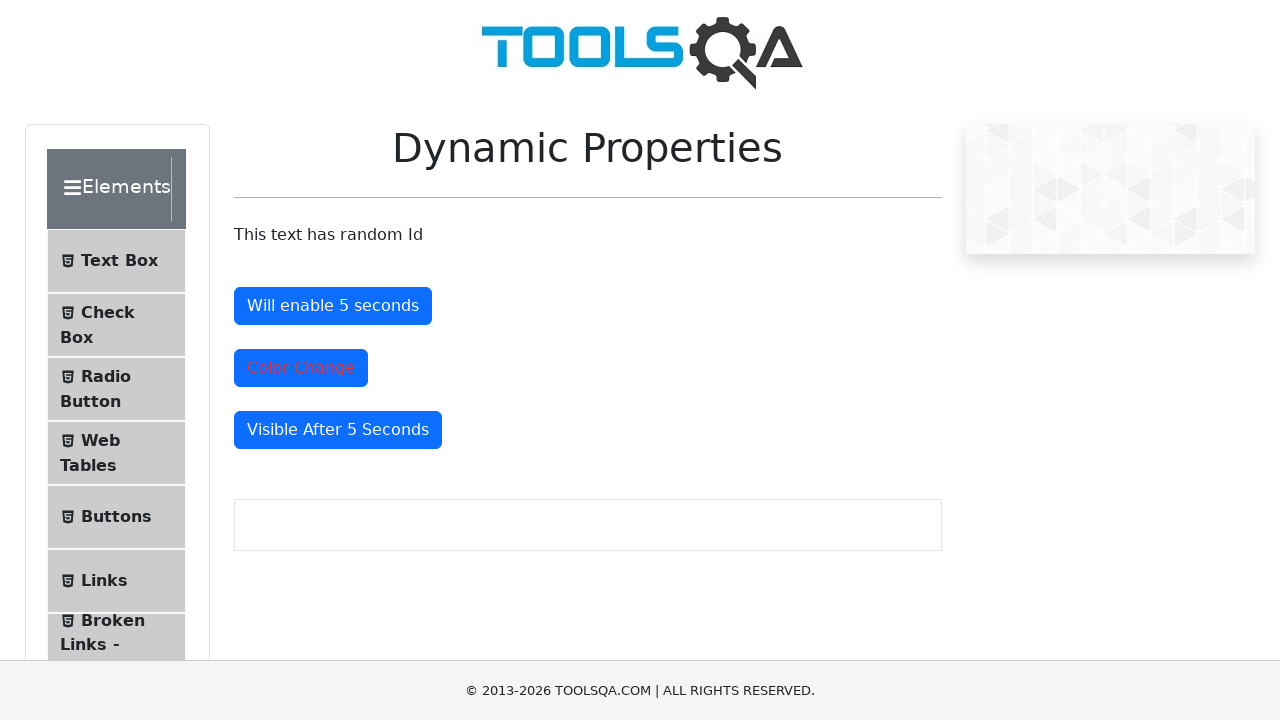

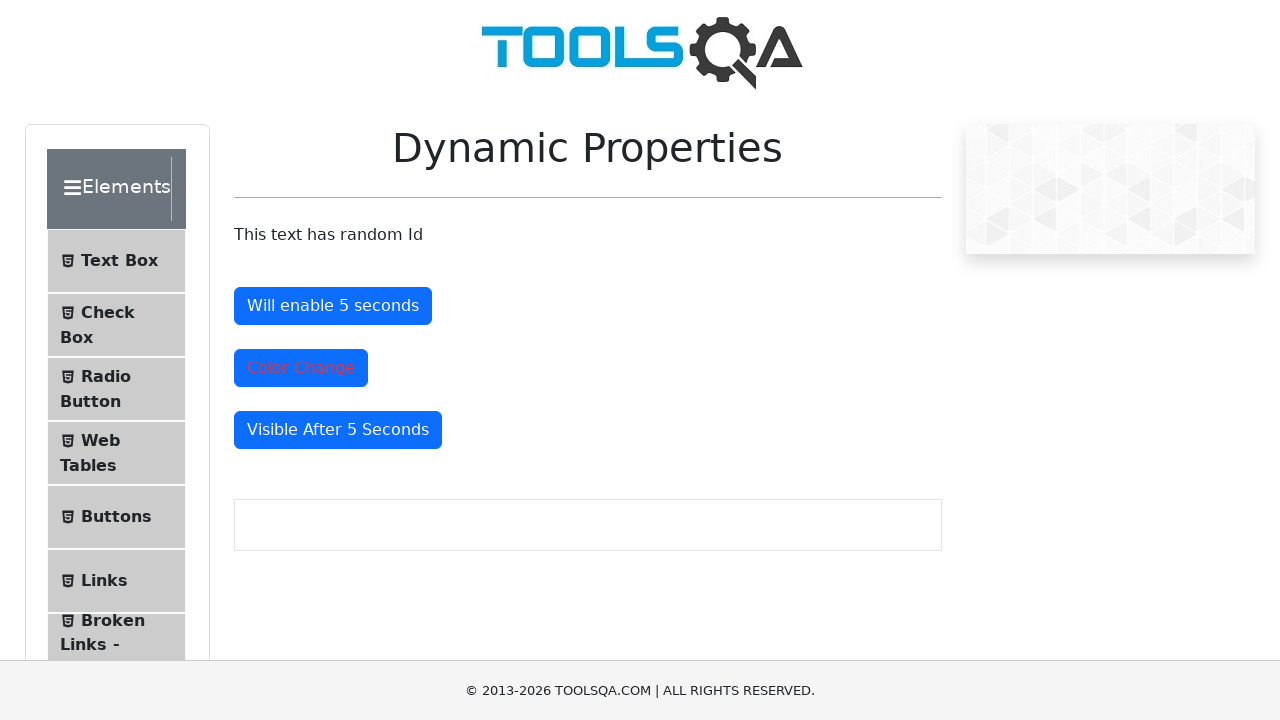